Tests basic navigation by visiting a training support website and clicking on the about link to navigate to the about page

Starting URL: https://v1.training-support.net

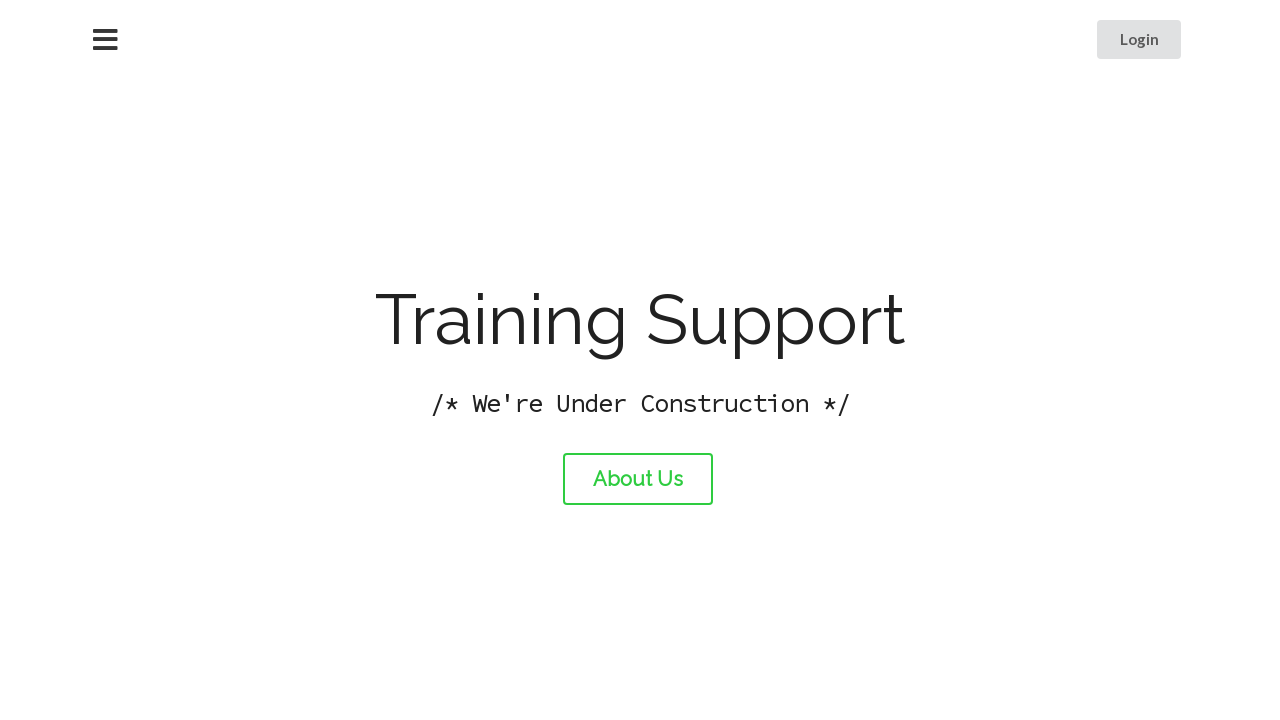

Clicked on the about link at (638, 479) on #about-link
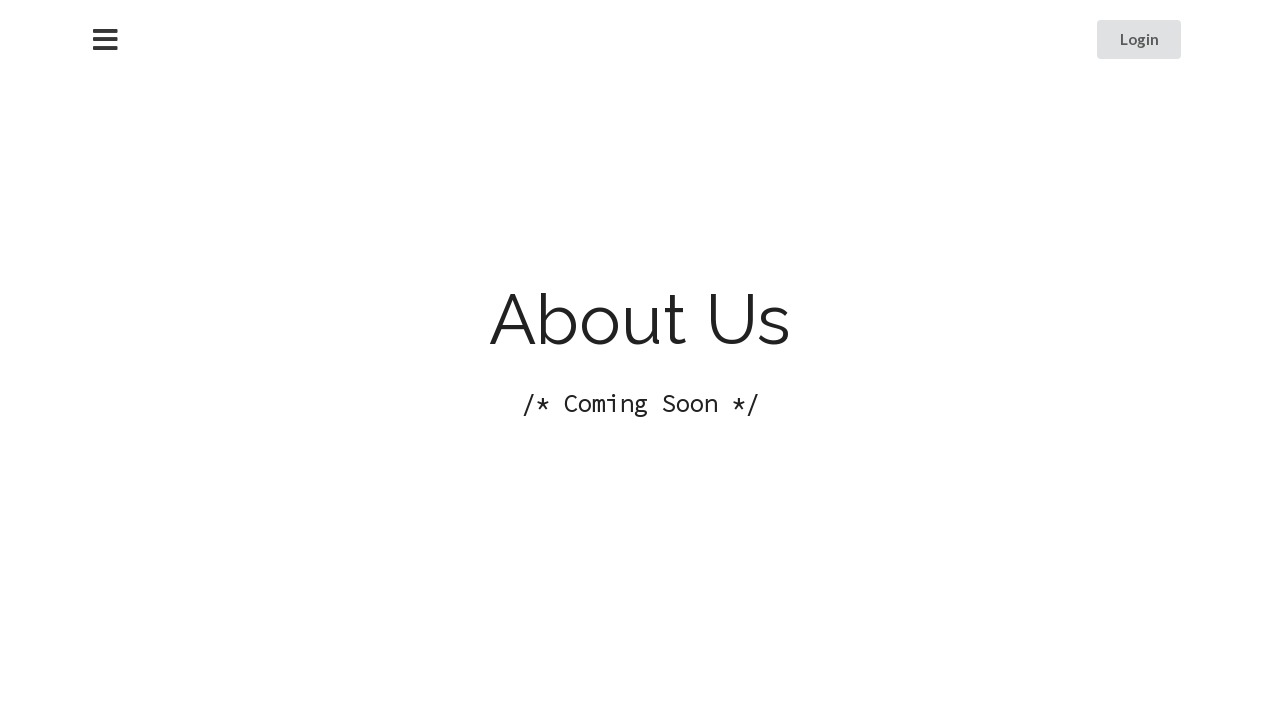

About page loaded successfully
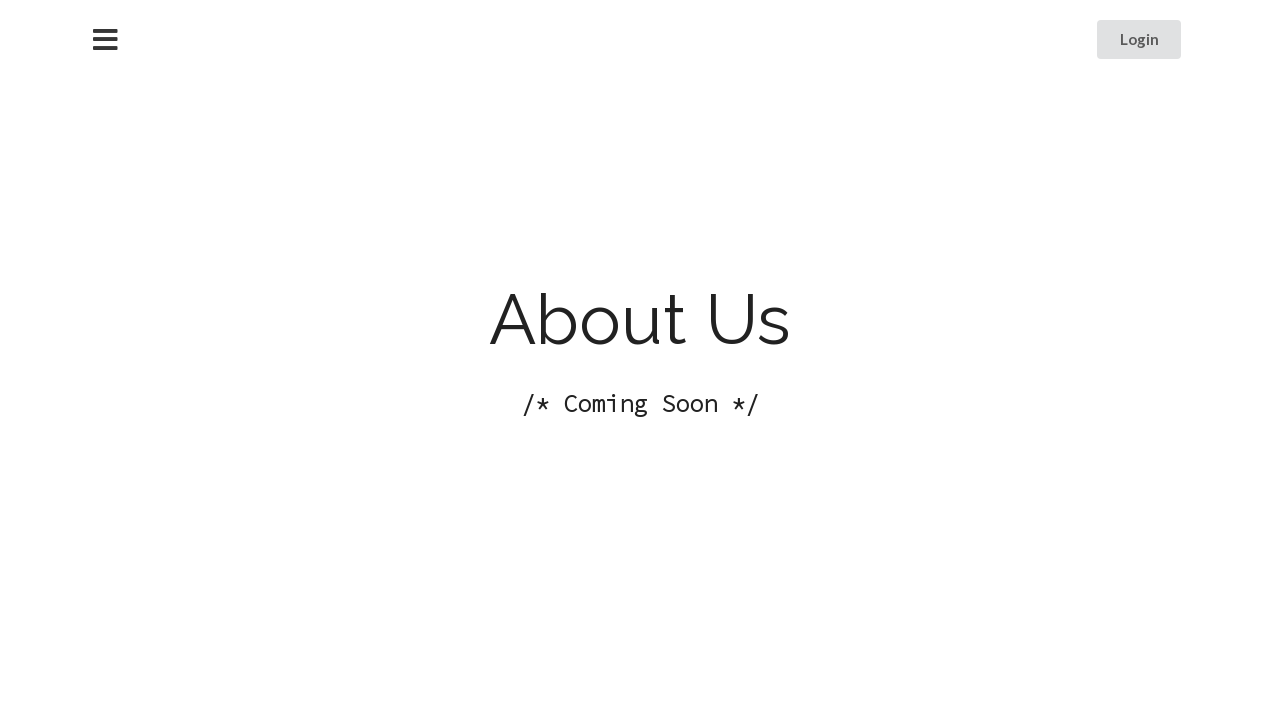

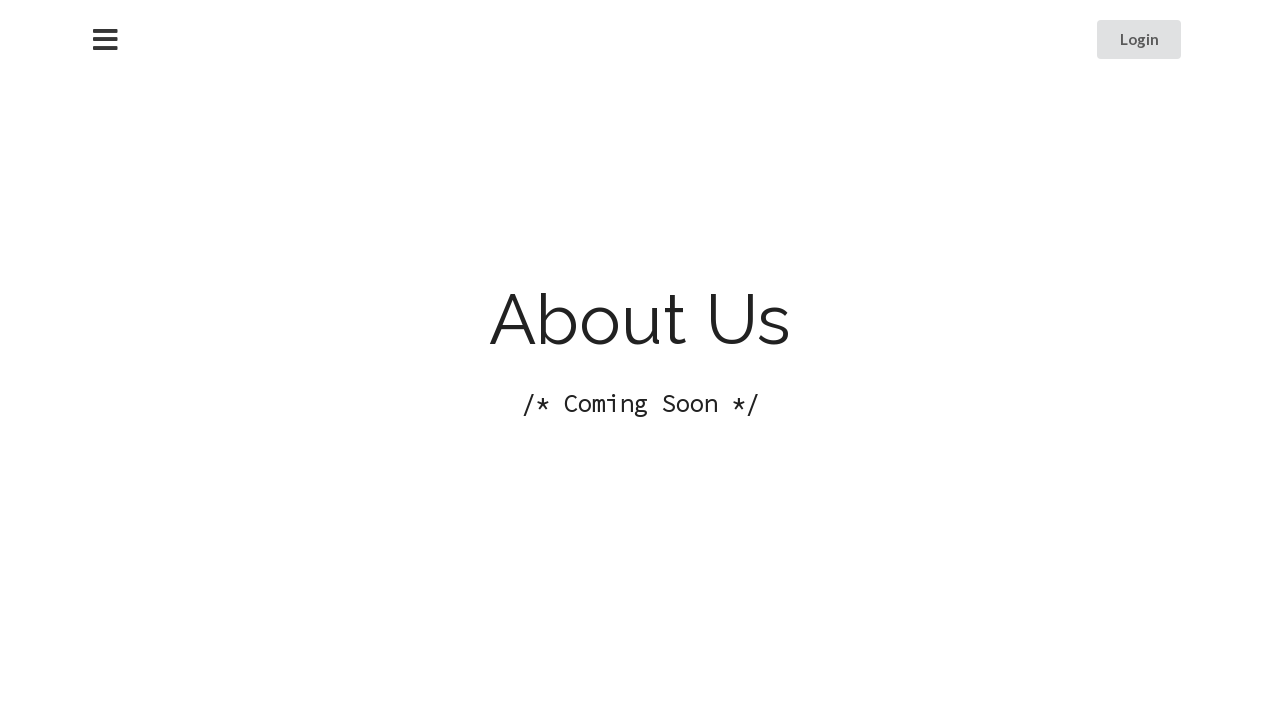